Tests popup window handling by scrolling to a link, clicking it to open a popup window, and verifying multiple window handles exist

Starting URL: http://omayo.blogspot.com/

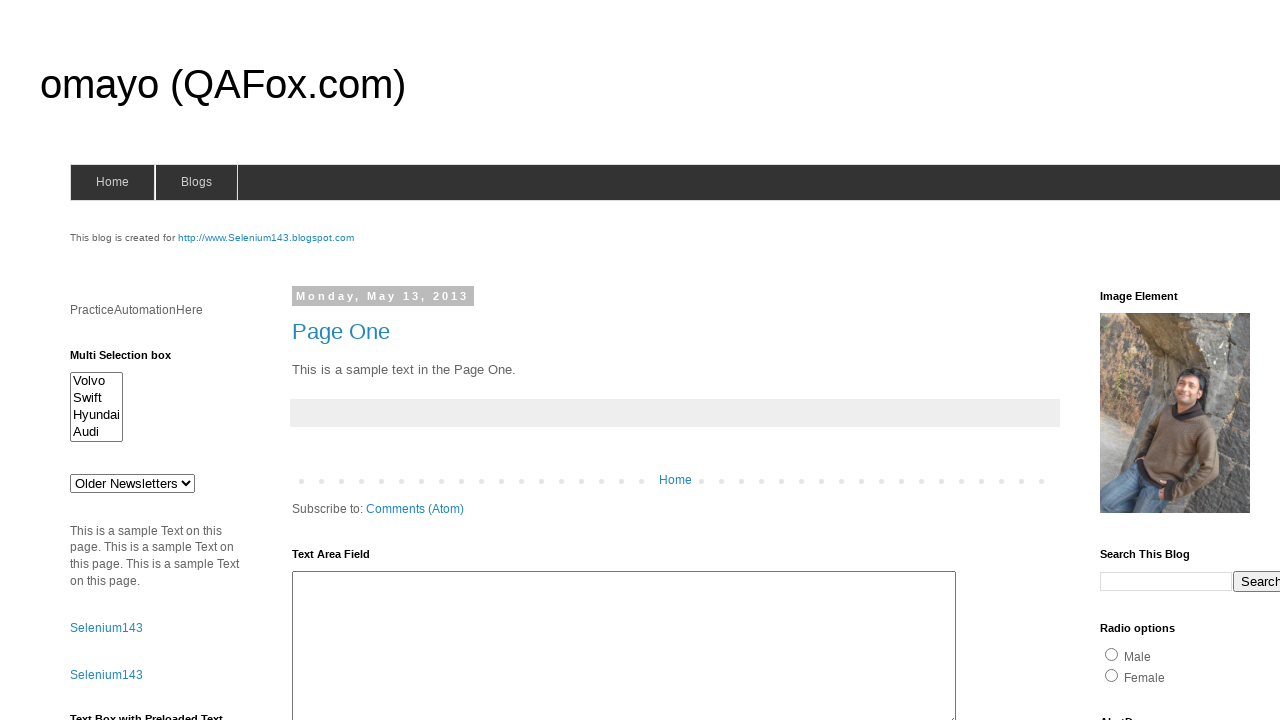

Located 'Open a popup window' link
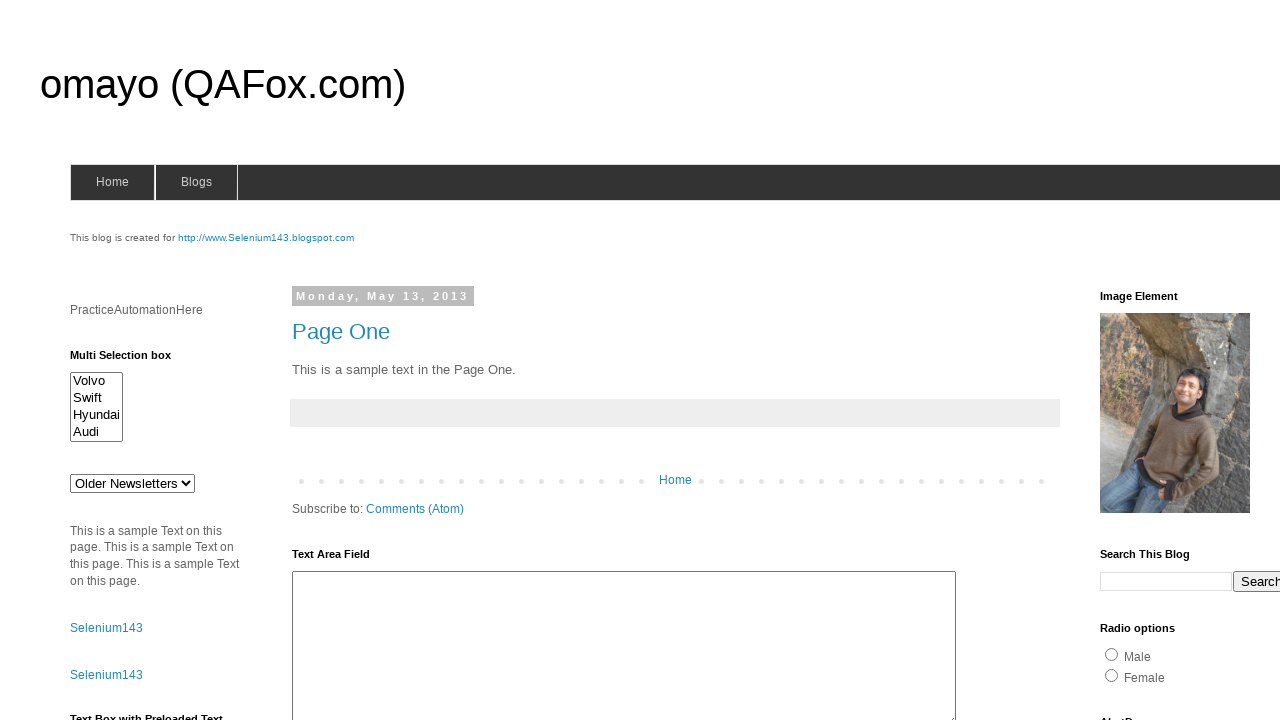

Scrolled popup window link into view
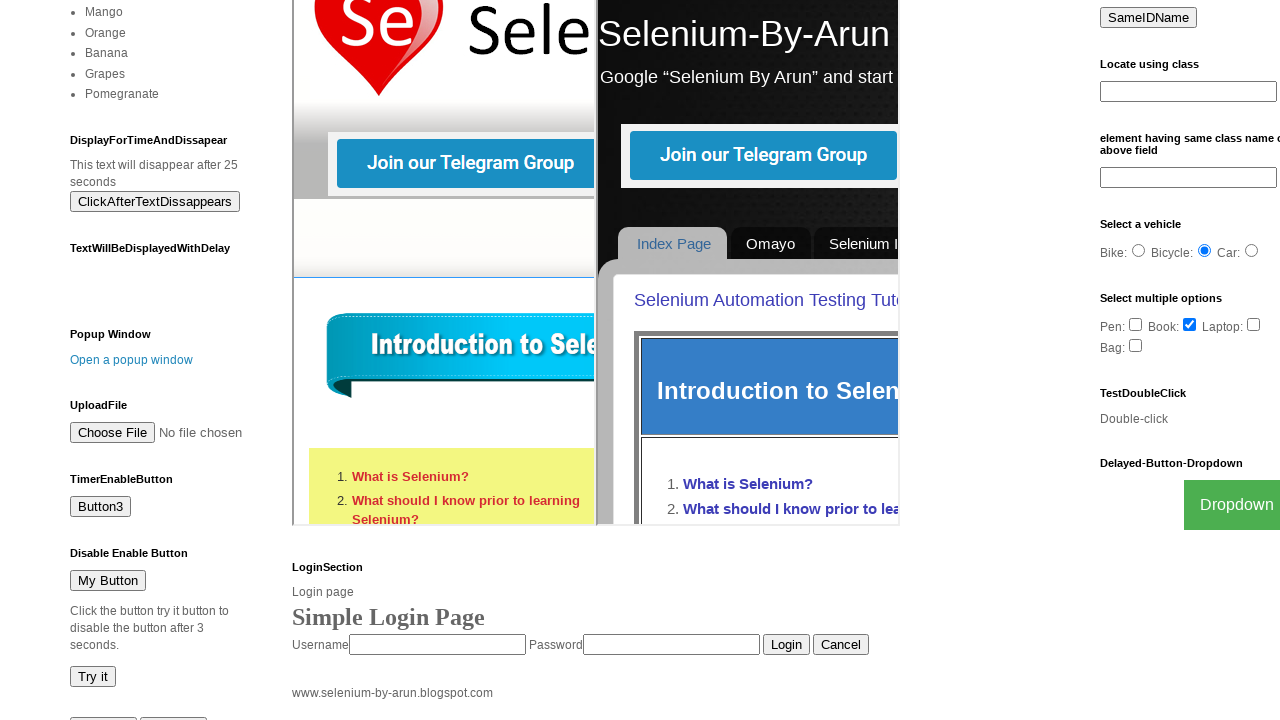

Clicked popup window link at (132, 360) on text=Open a popup window
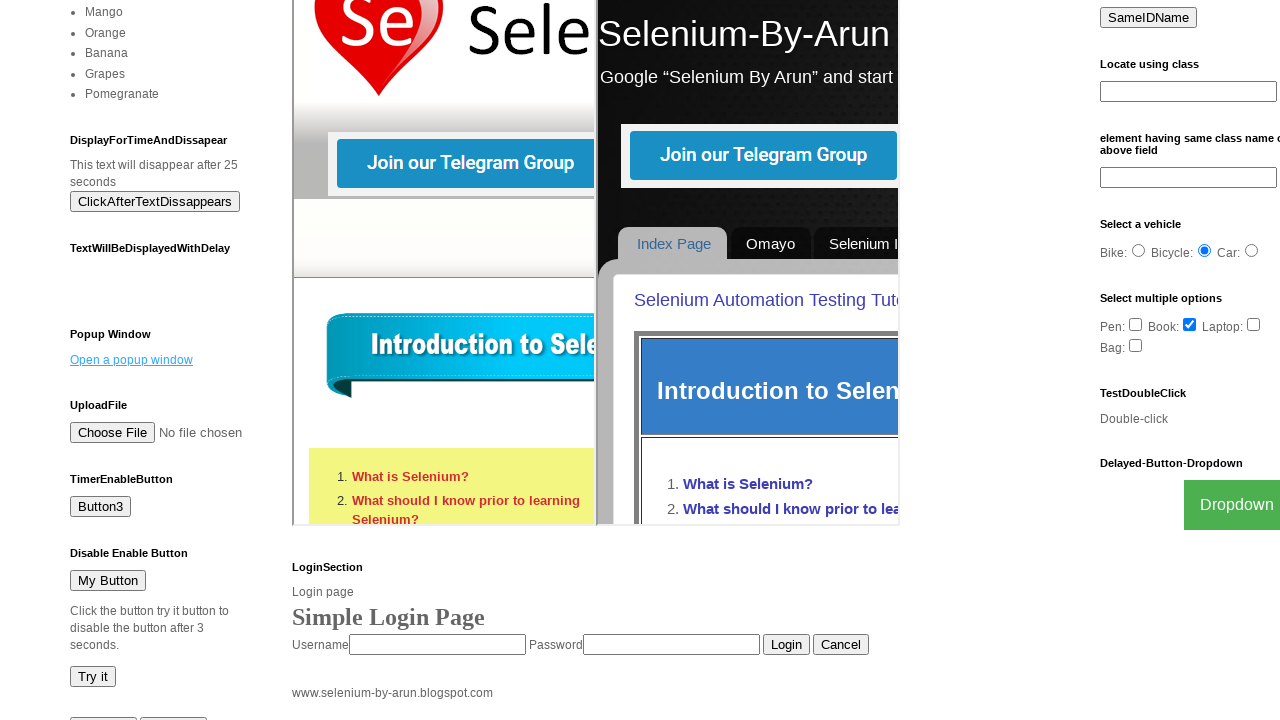

Waited 1 second for popup window to open
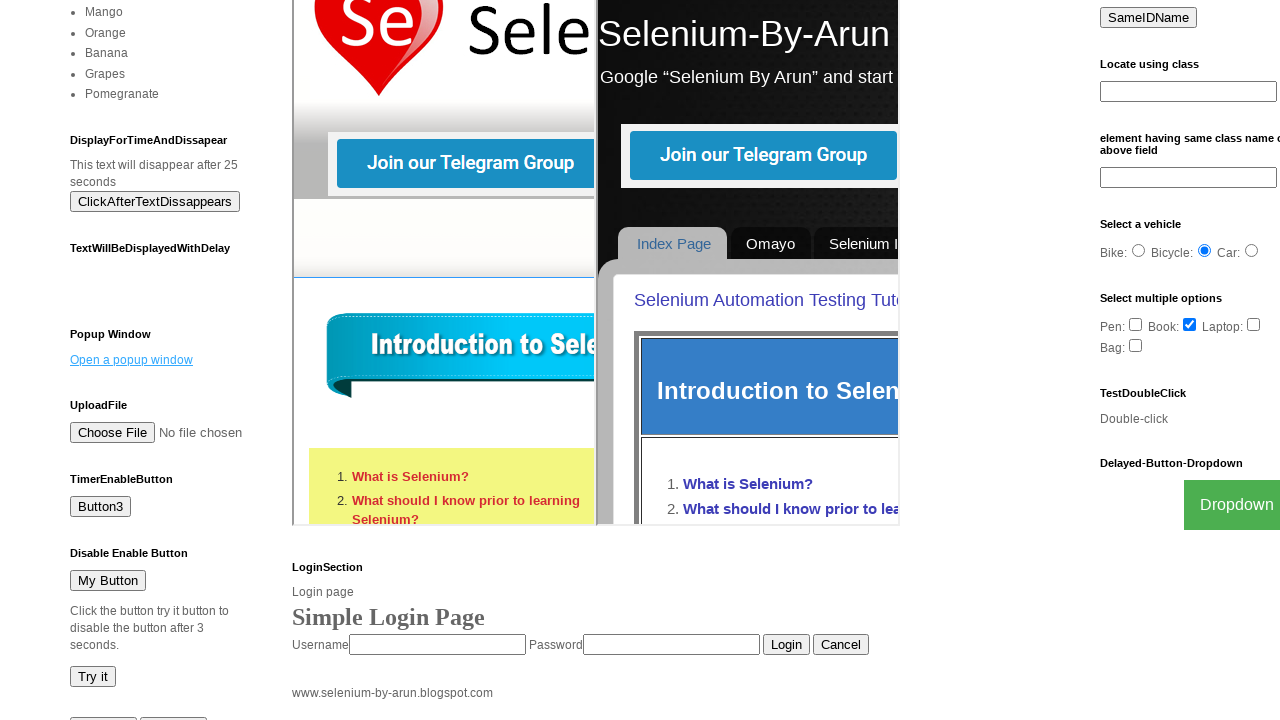

Retrieved all open pages/windows from context
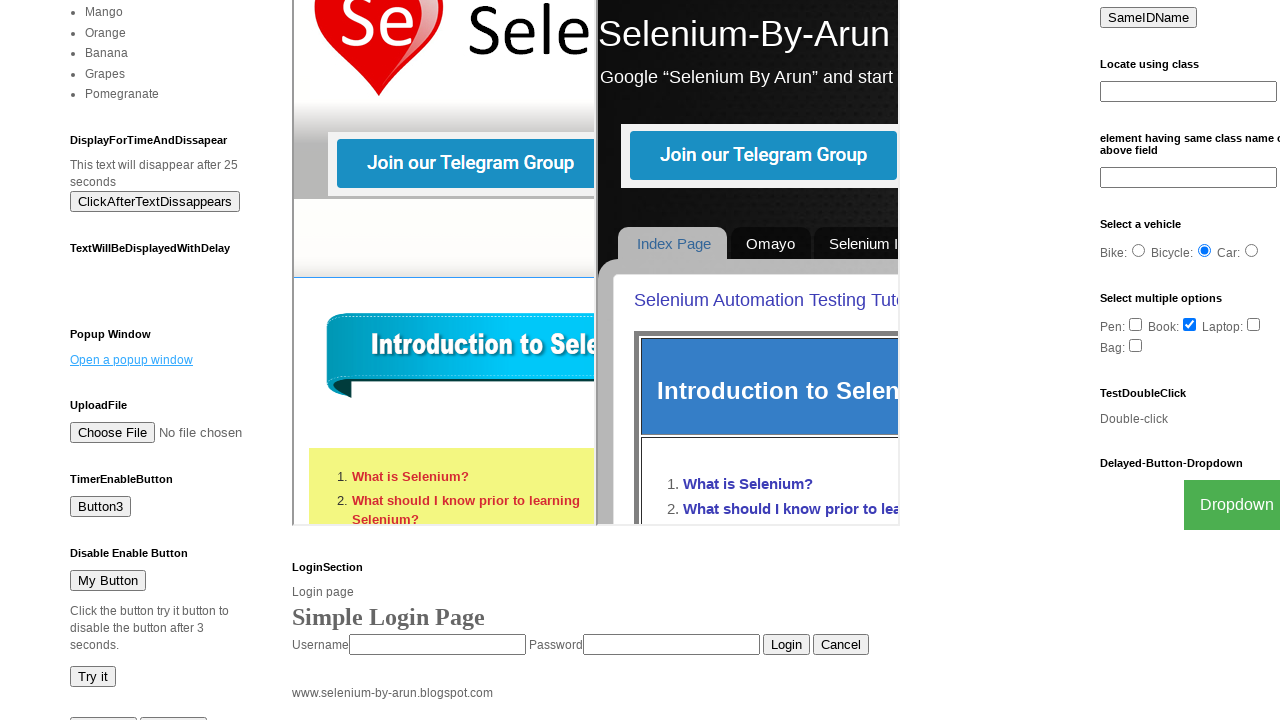

Verified multiple window handles exist: 2 windows found
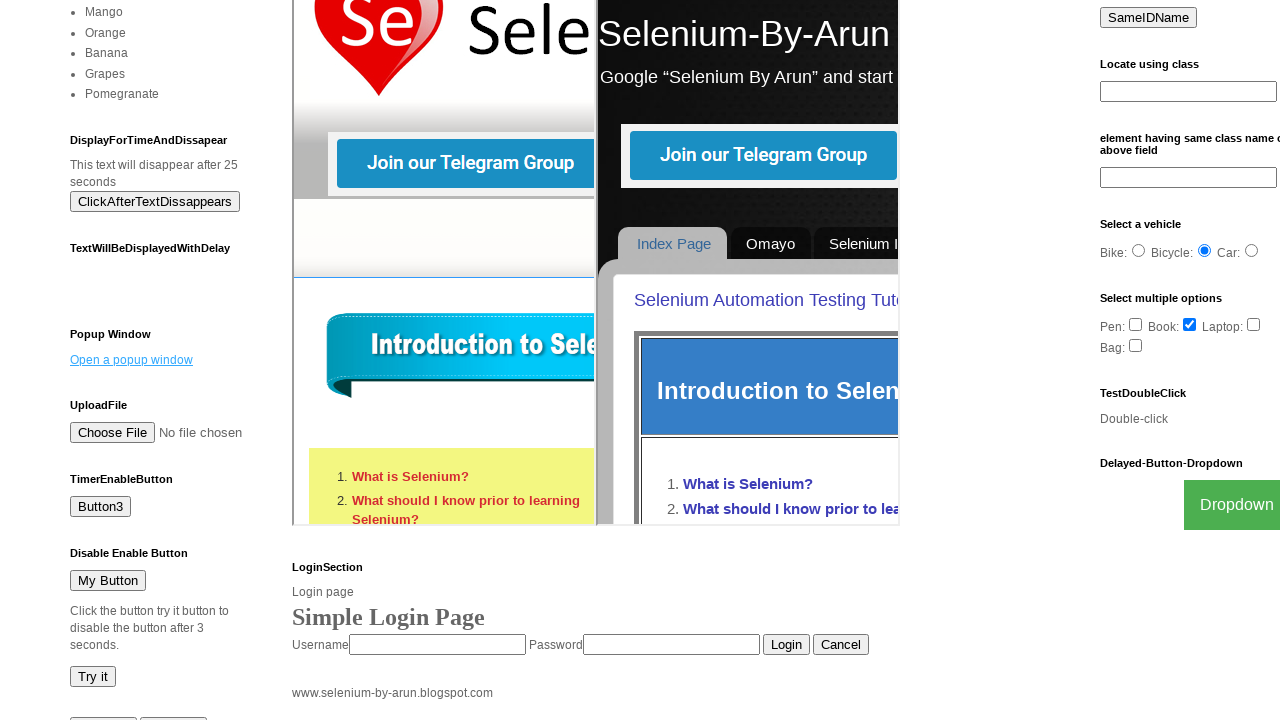

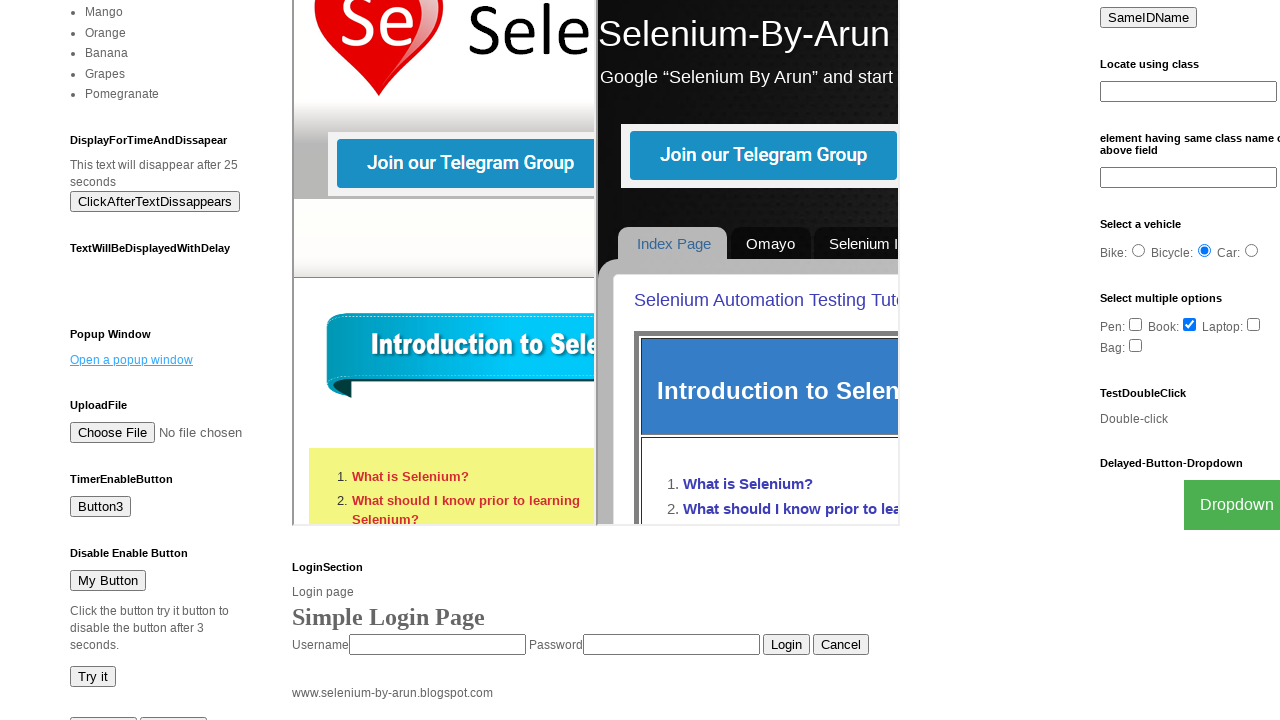